Tests a custom jQuery UI number dropdown by clicking to open it and selecting the value "15" from the options list

Starting URL: https://jqueryui.com/resources/demos/selectmenu/default.html

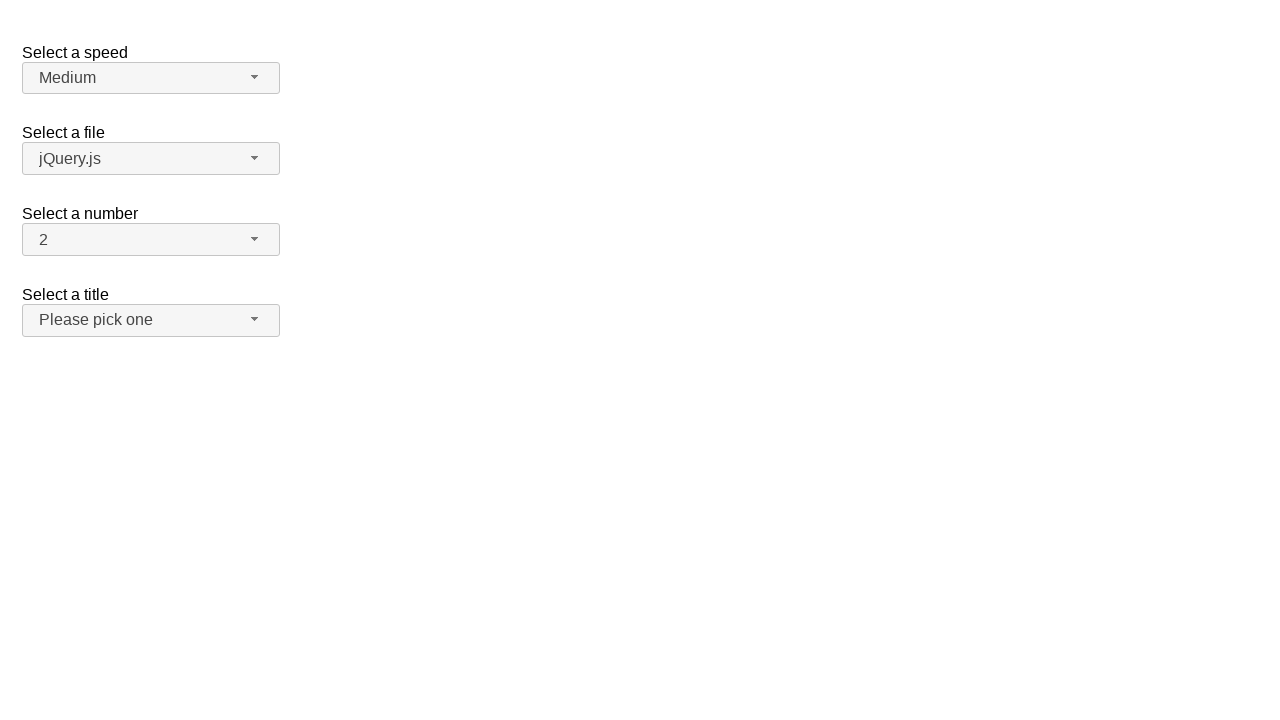

Clicked on the number dropdown button to open it at (151, 240) on span#number-button
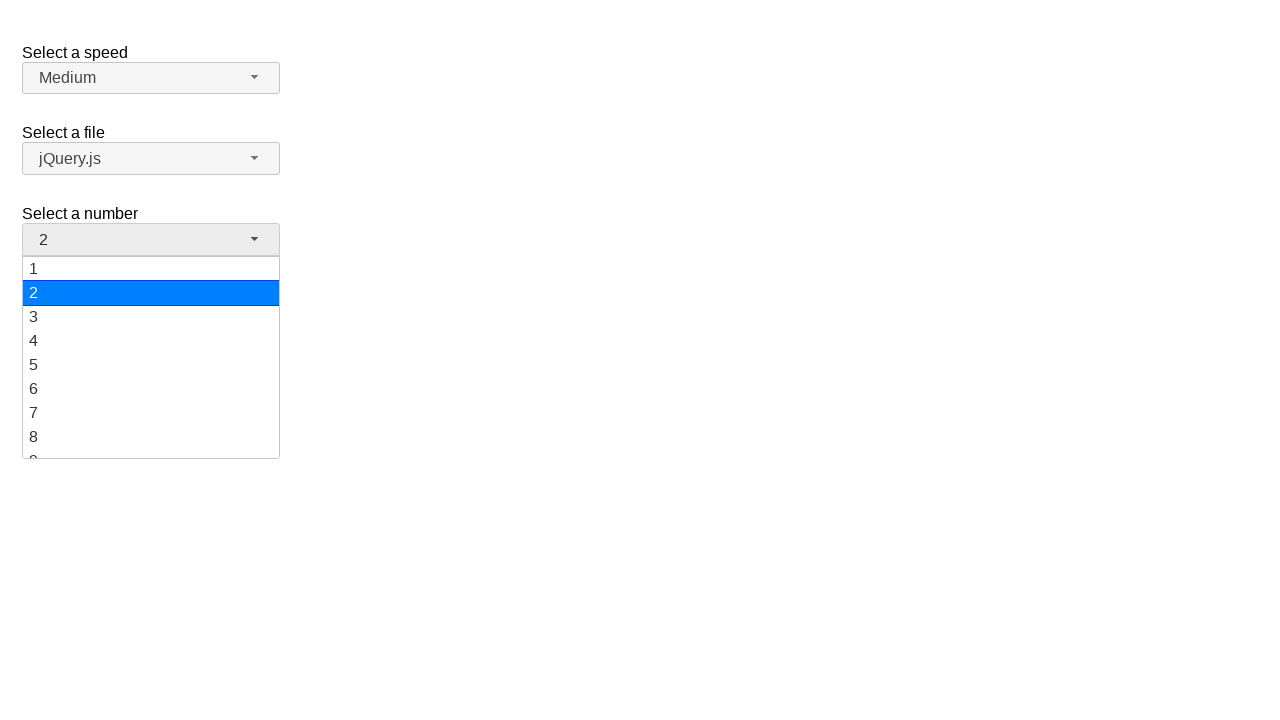

Dropdown options loaded and became visible
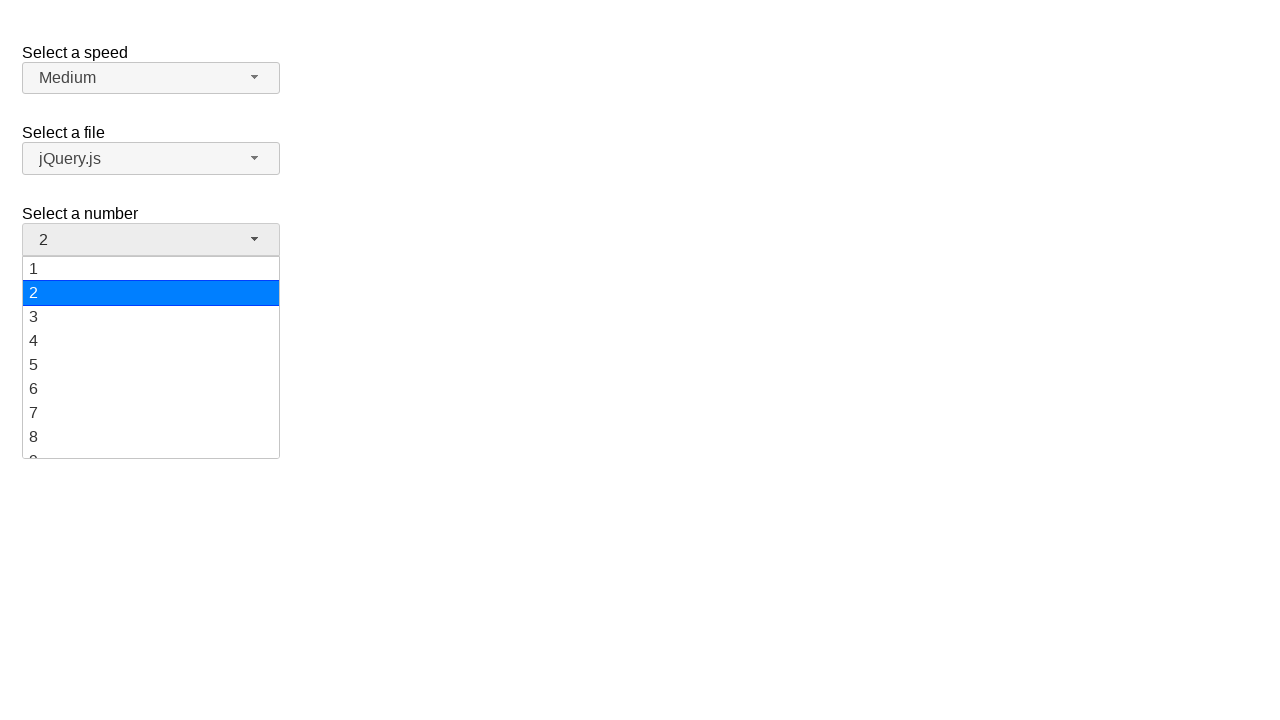

Selected the value '15' from the dropdown options at (151, 357) on ul#number-menu div:has-text('15')
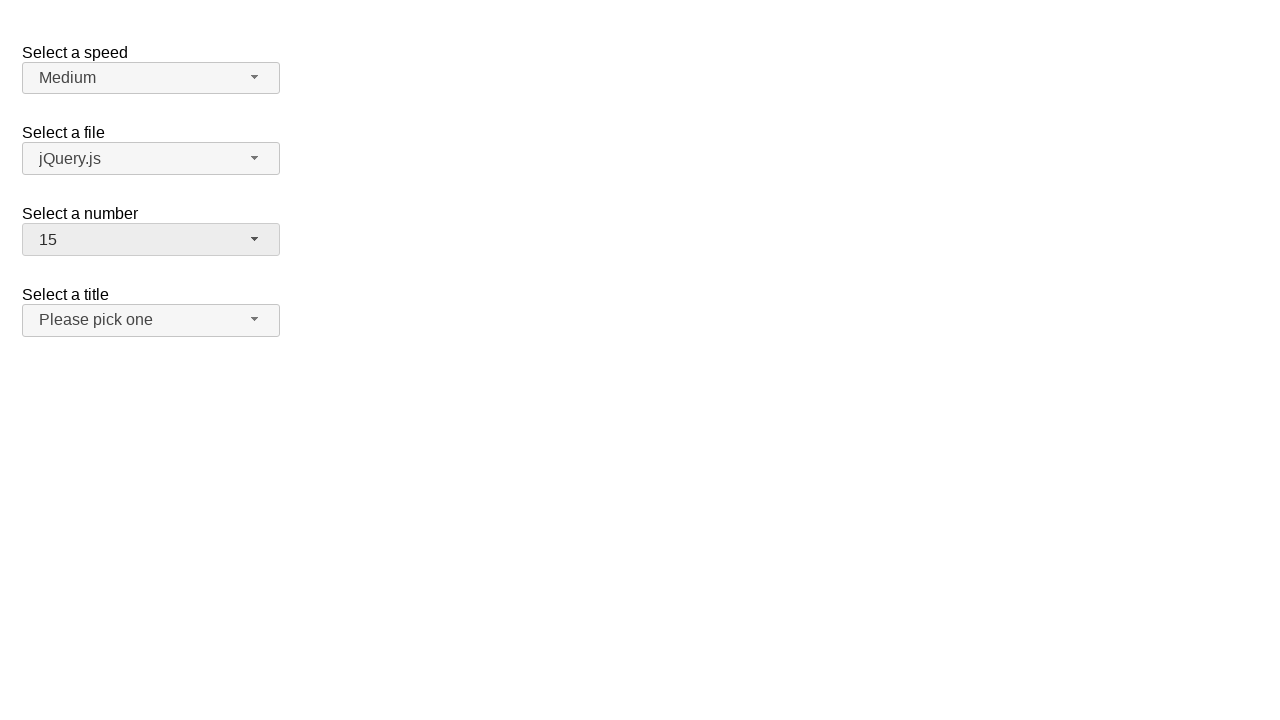

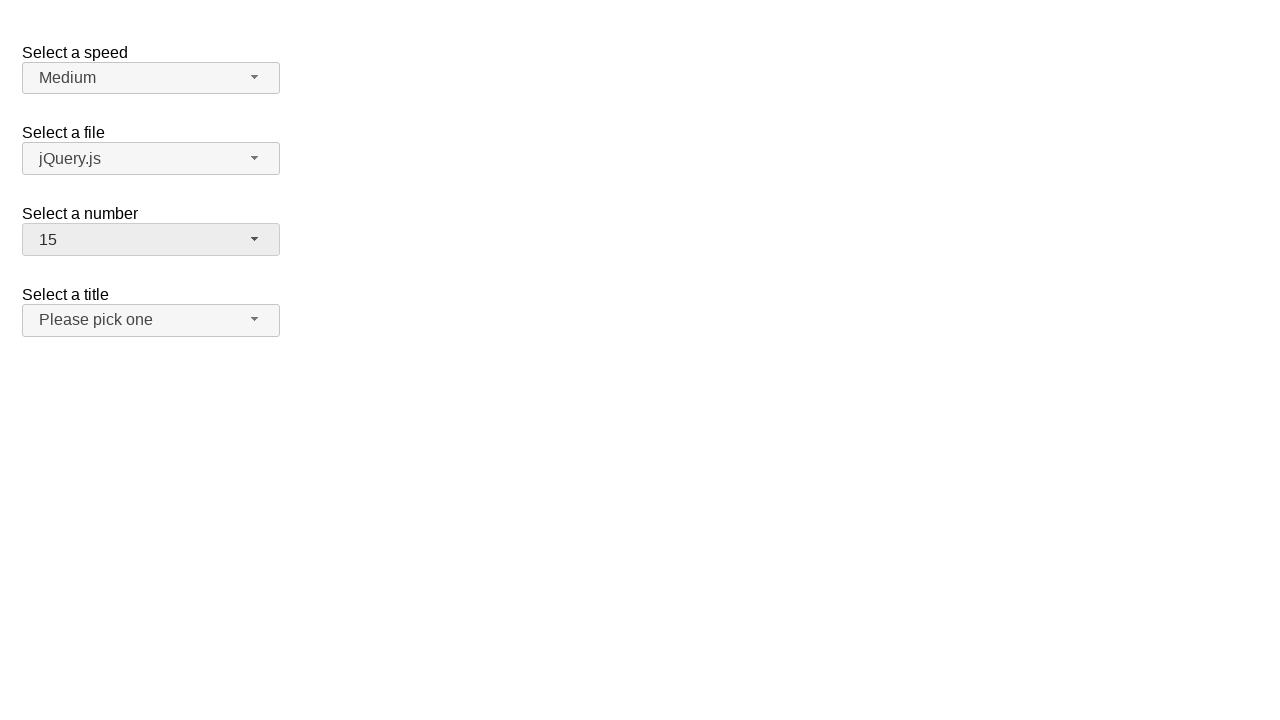